Tests dynamic loading page where the finish element is initially hidden, clicking Start and waiting for it to become visible

Starting URL: http://the-internet.herokuapp.com/dynamic_loading/1

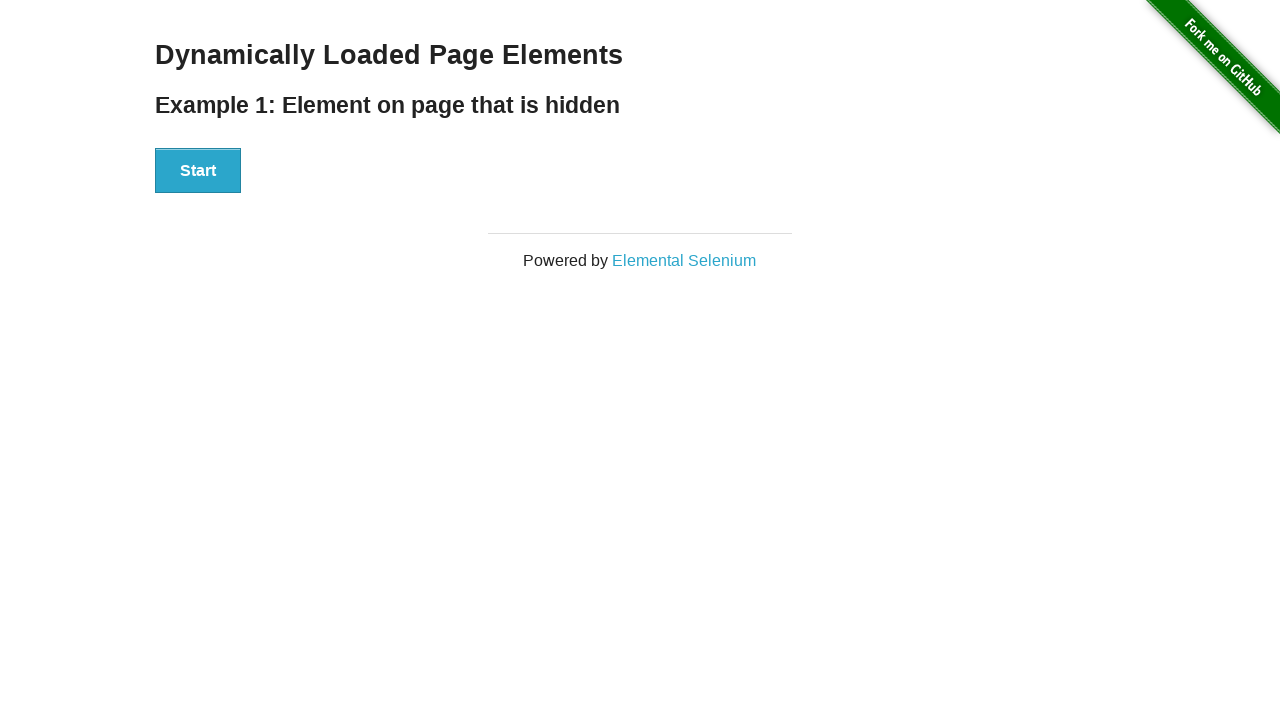

Clicked Start button to trigger dynamic loading at (198, 171) on #start button
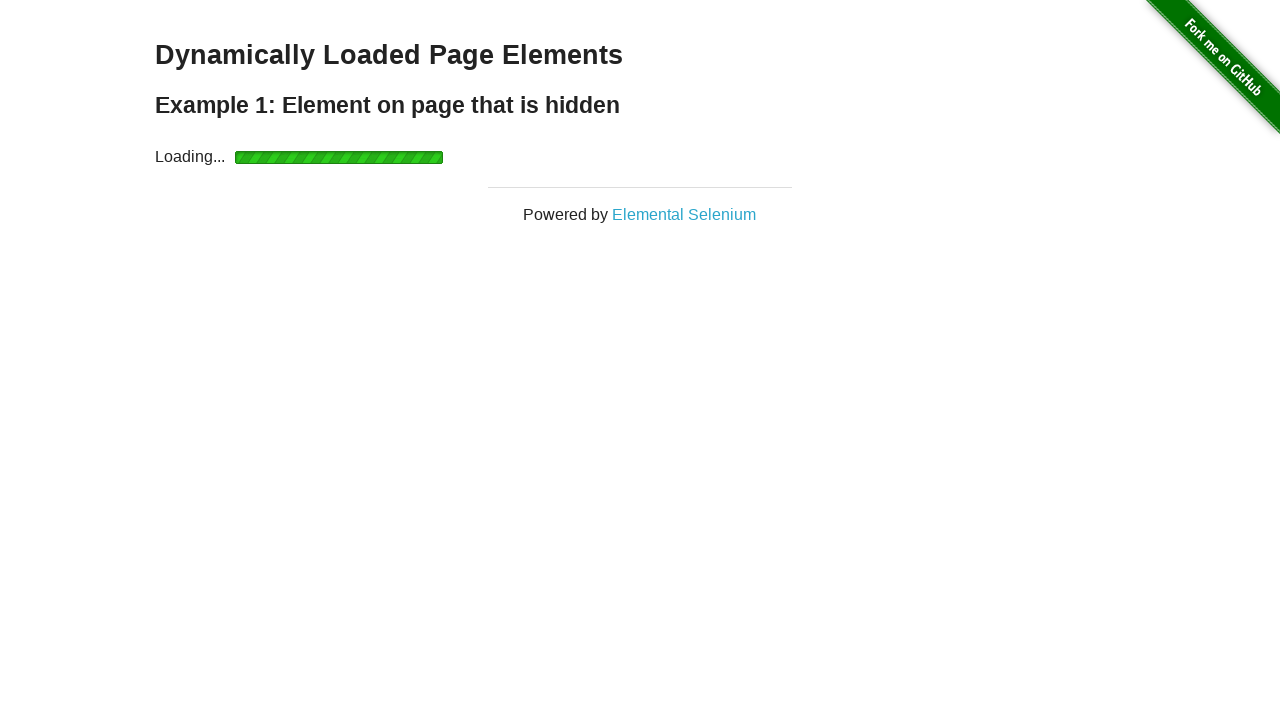

Finish element became visible after loading completed
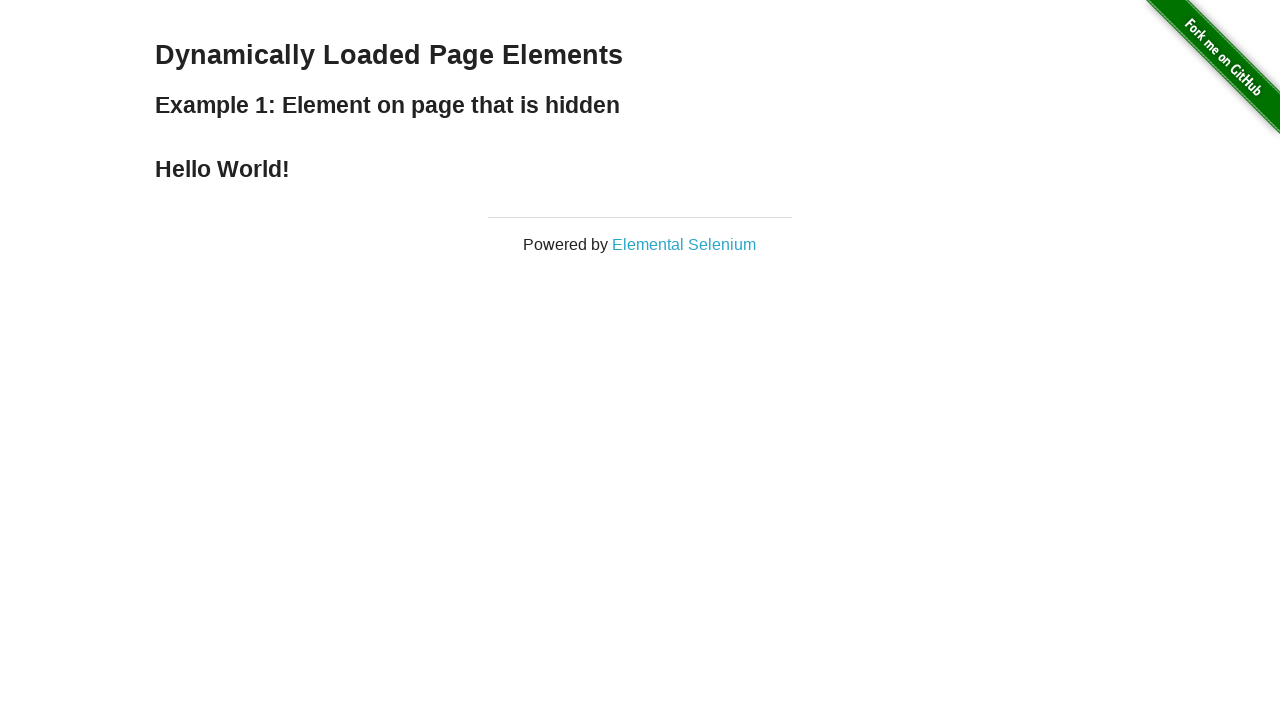

Verified that finish element is visible
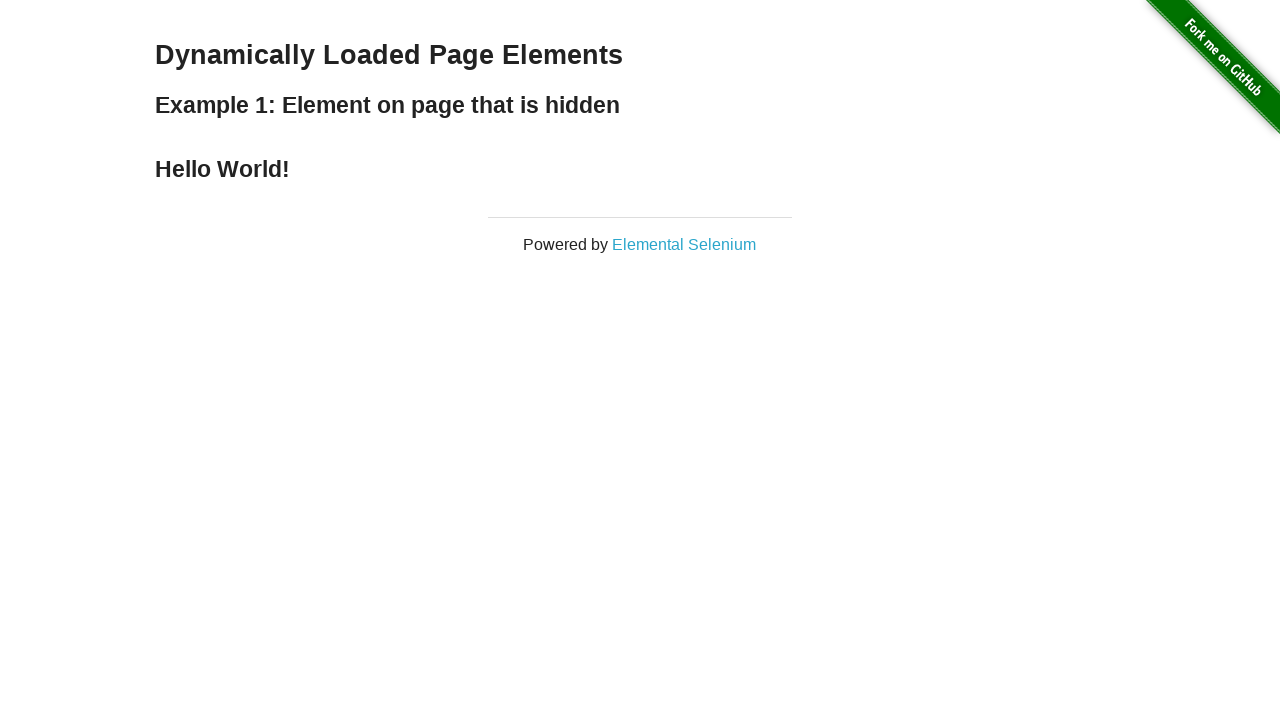

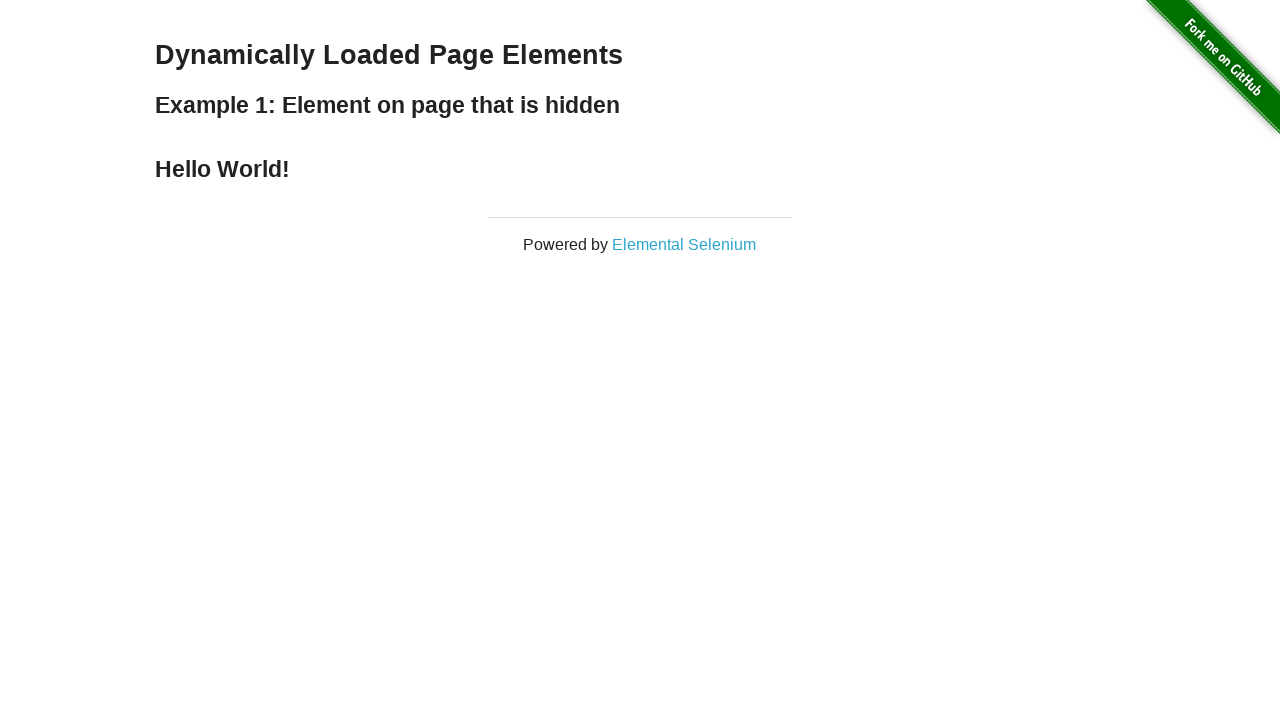